Tests element highlighting functionality by navigating to a page with many elements and applying a temporary visual highlight (red dashed border) to a specific element.

Starting URL: http://the-internet.herokuapp.com/large

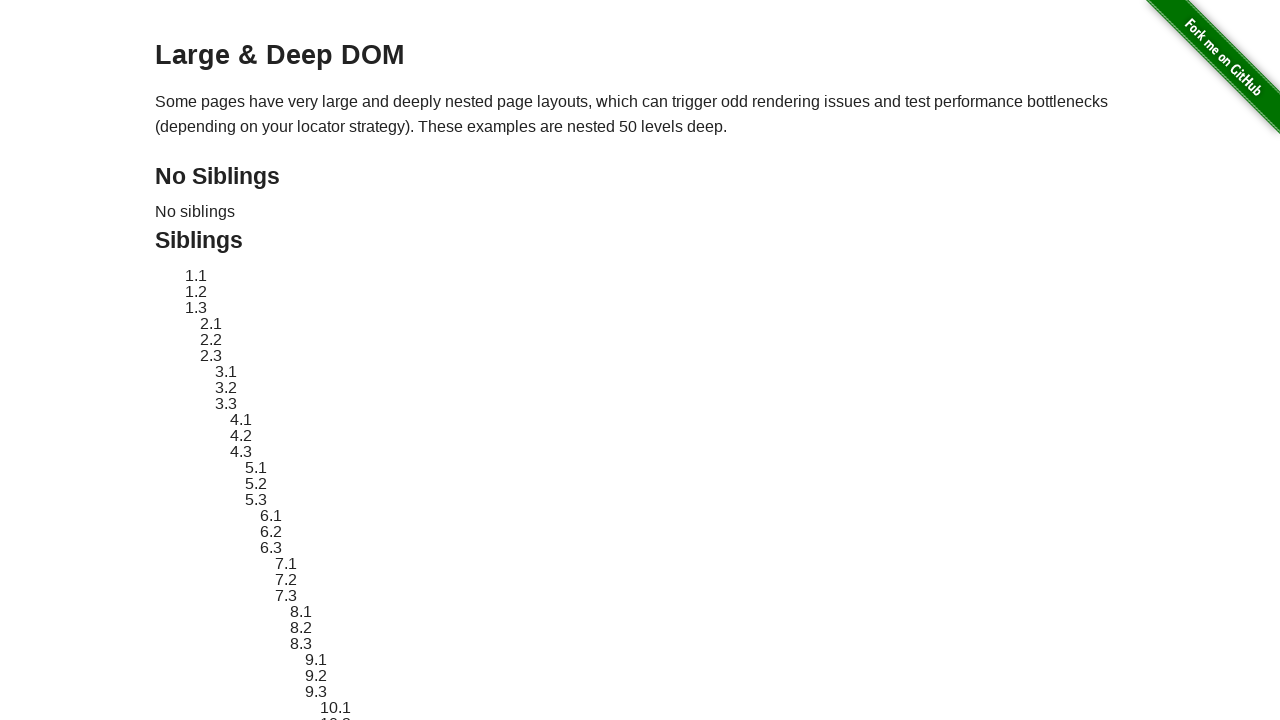

Navigated to the-internet.herokuapp.com/large page
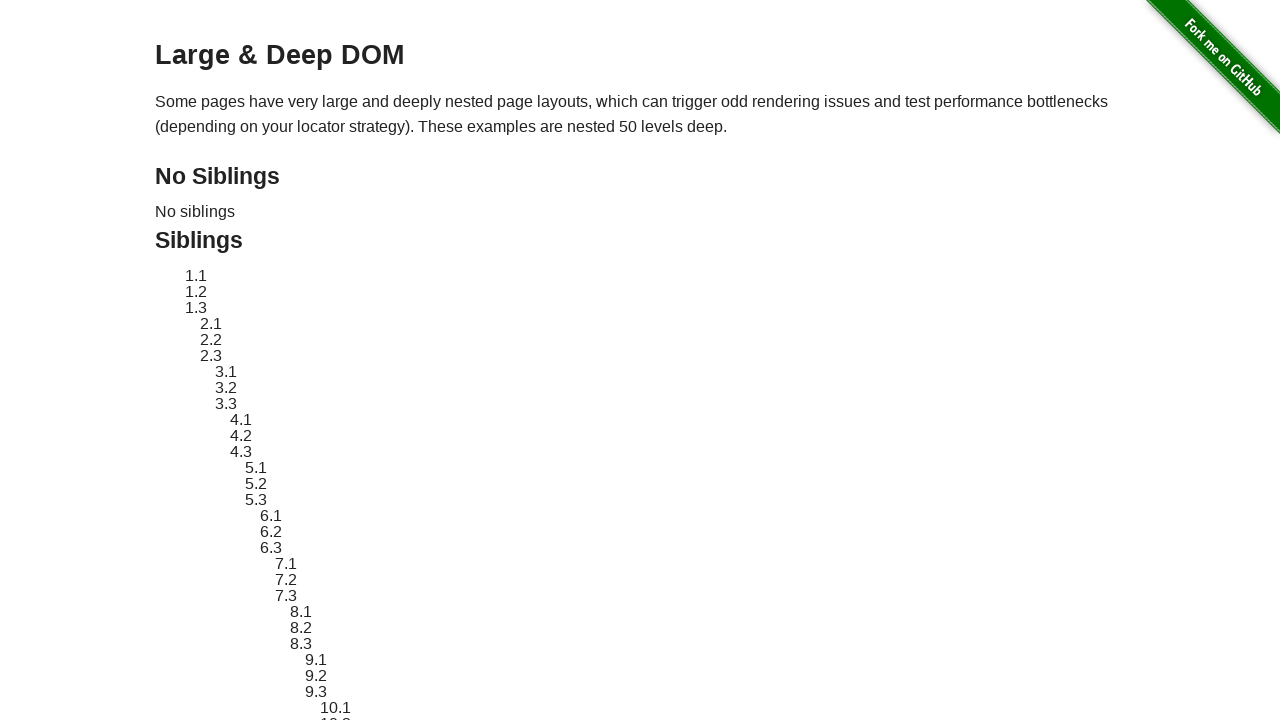

Located element with ID 'sibling-2.3'
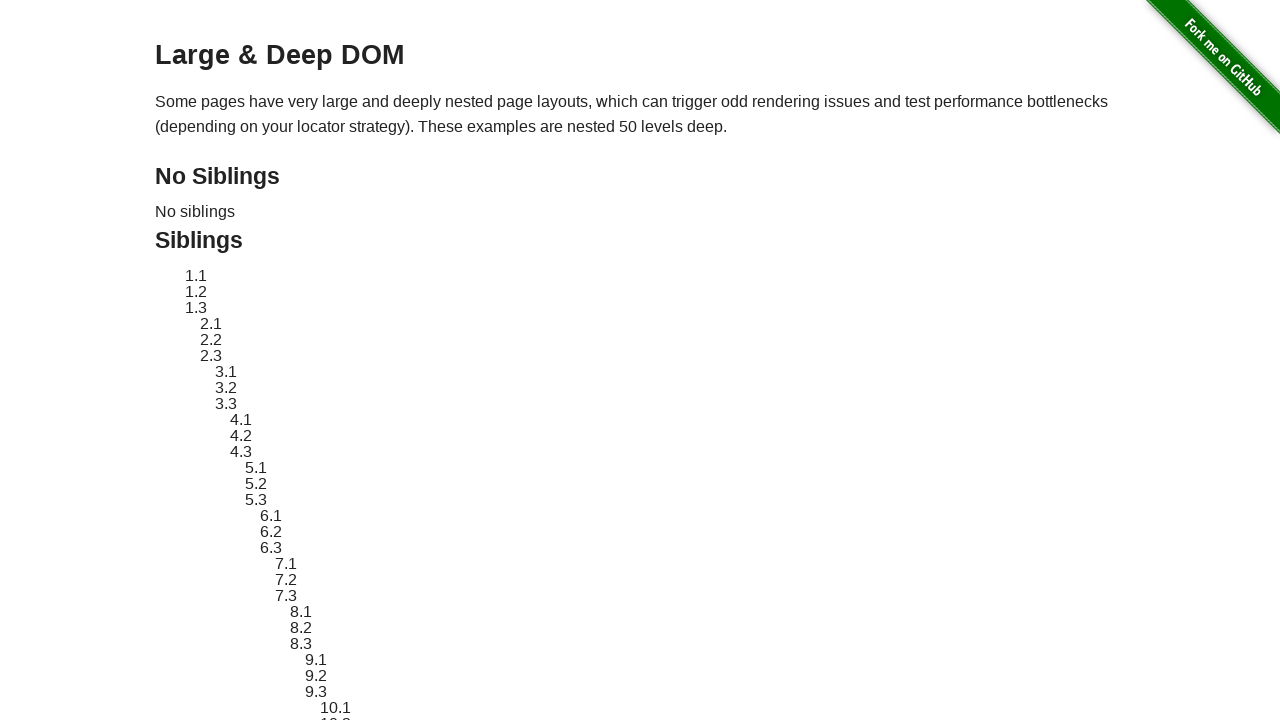

Retrieved original style attribute from target element
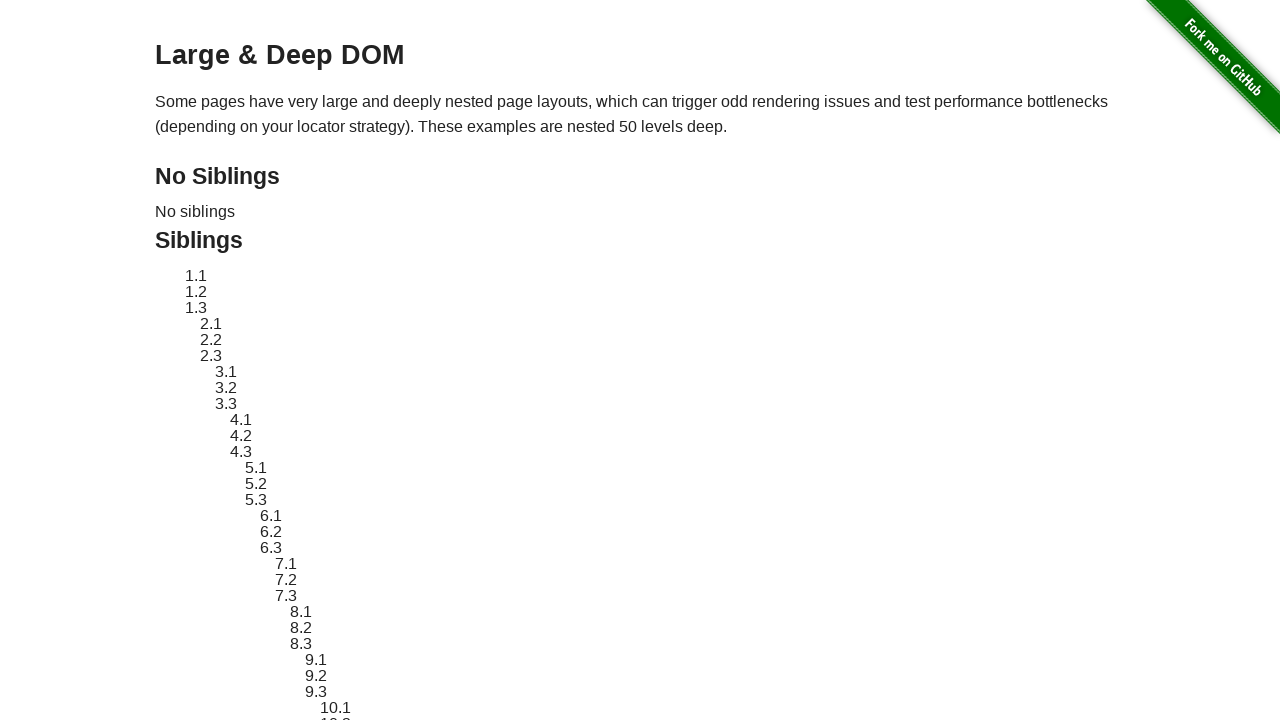

Applied red dashed border highlight style to element
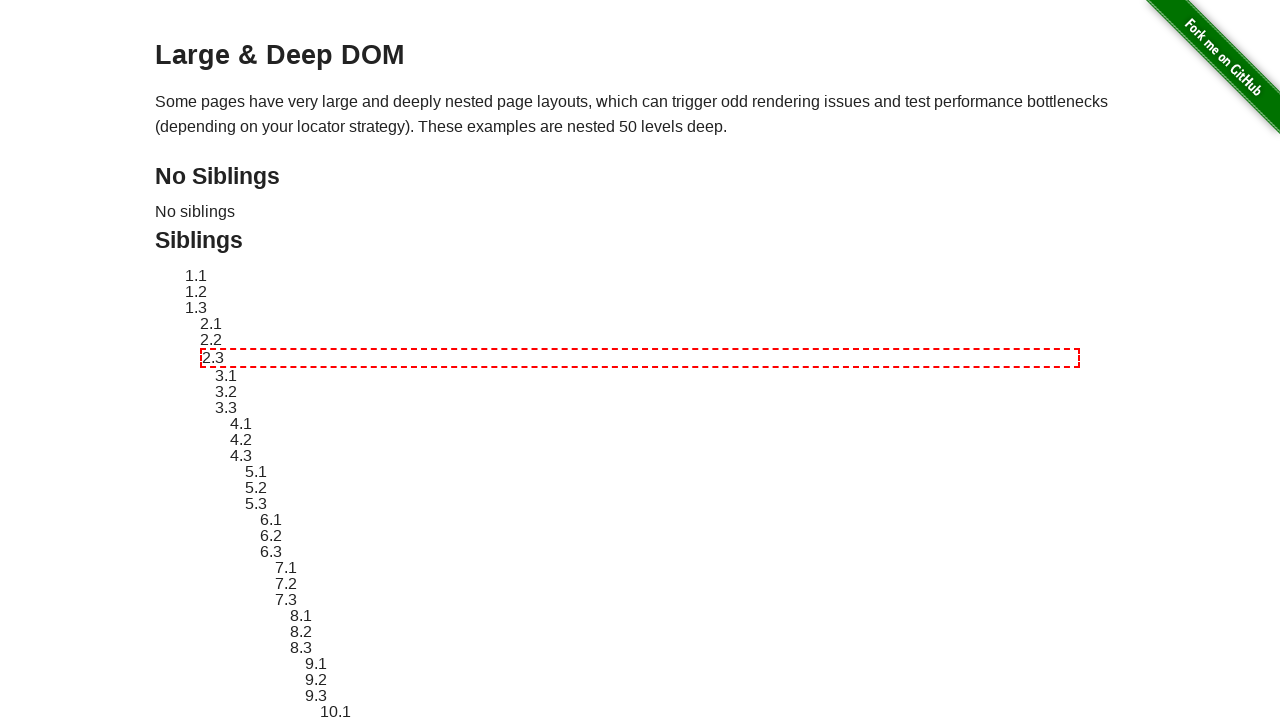

Waited 3 seconds to observe the highlight effect
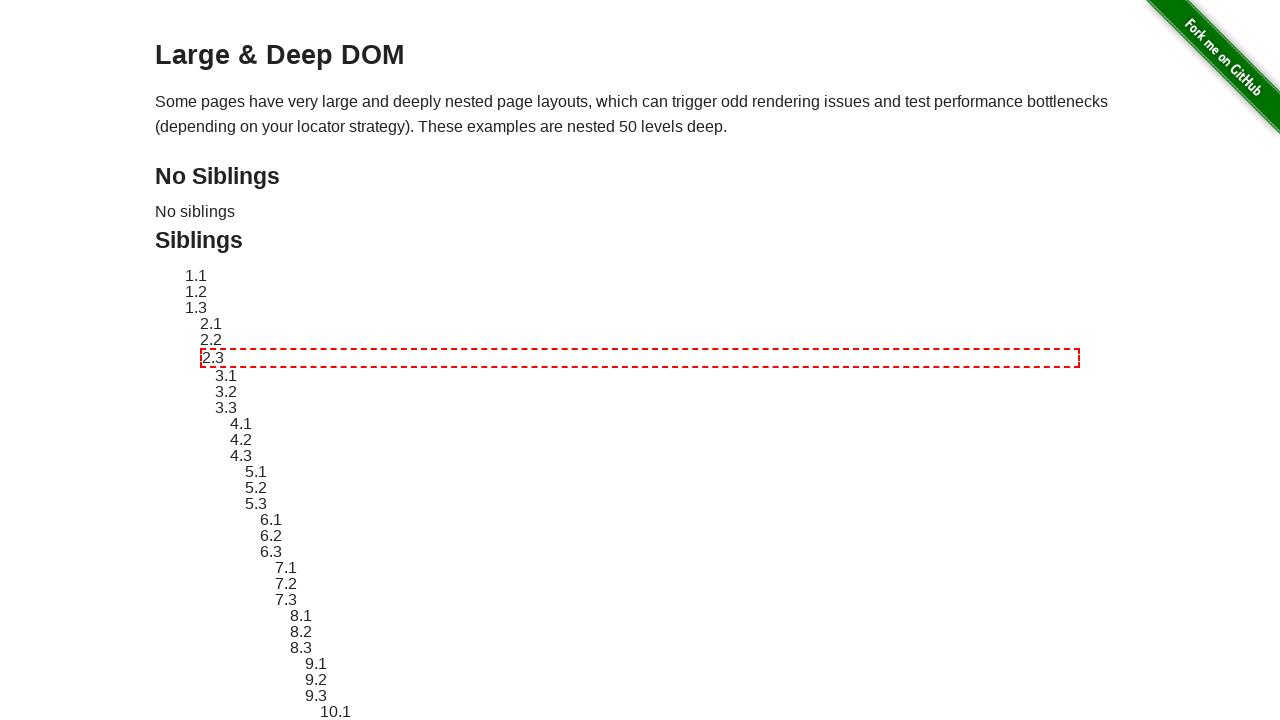

Reverted element style to original state
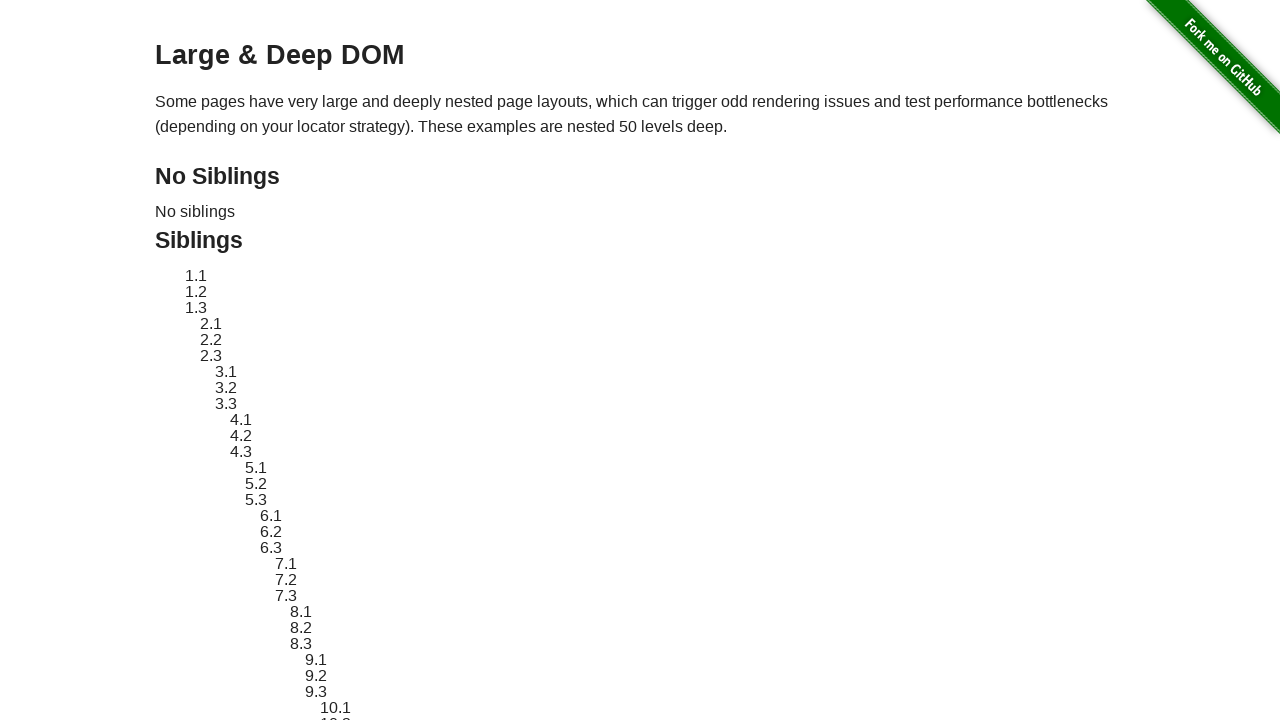

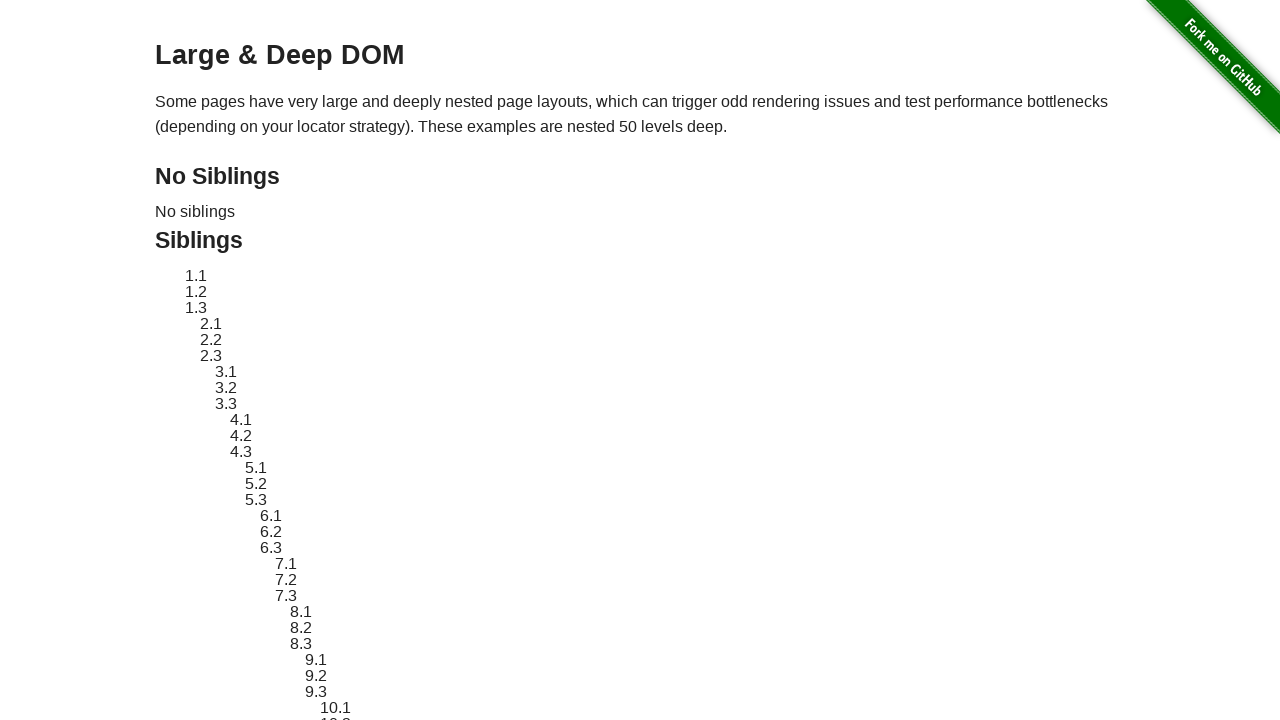